Tests navigation on DemoQA website by accessing the homepage and clicking on the Elements menu card to verify the page is accessible and interactive.

Starting URL: https://demoqa.com/

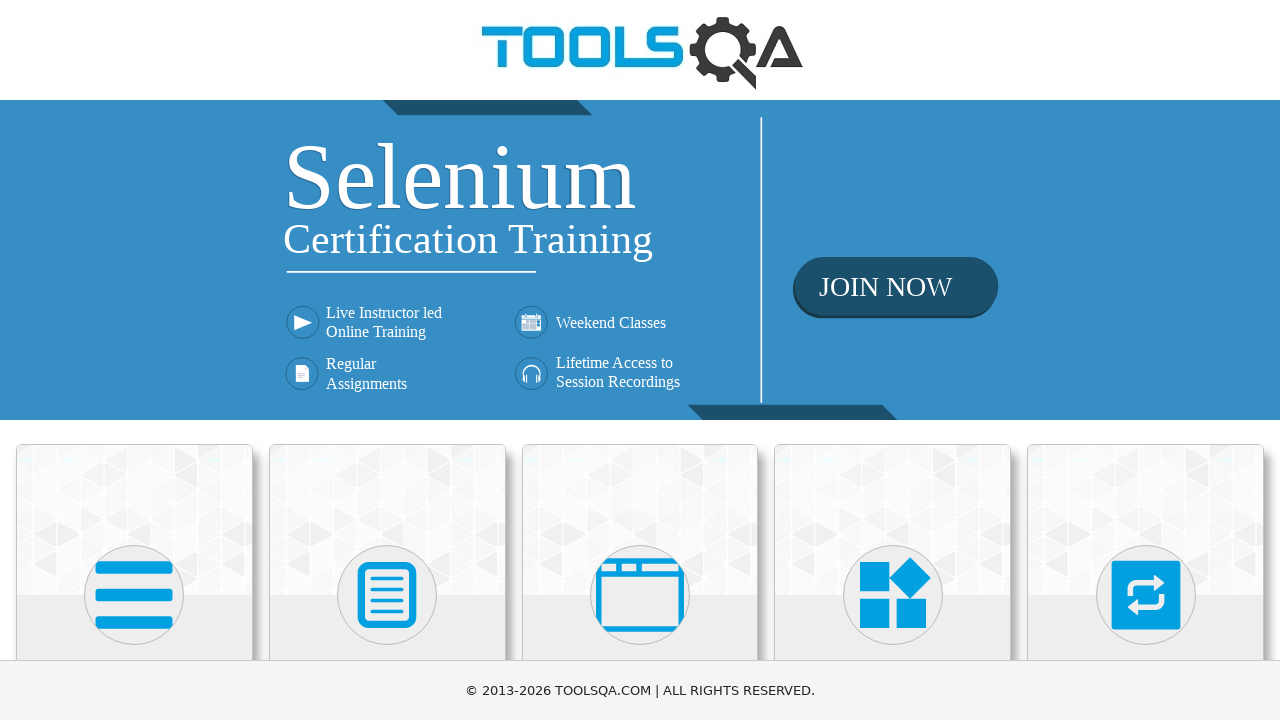

Clicked on the Elements menu card at (134, 520) on .card-up
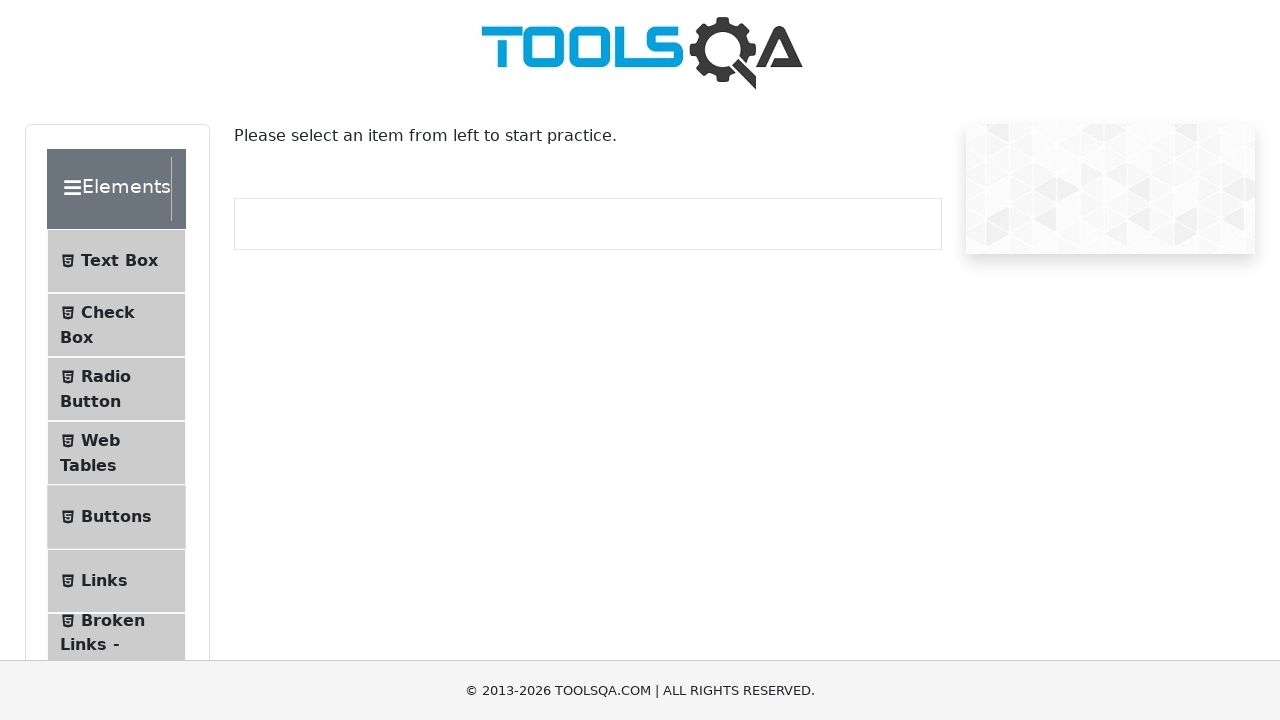

Elements page loaded successfully
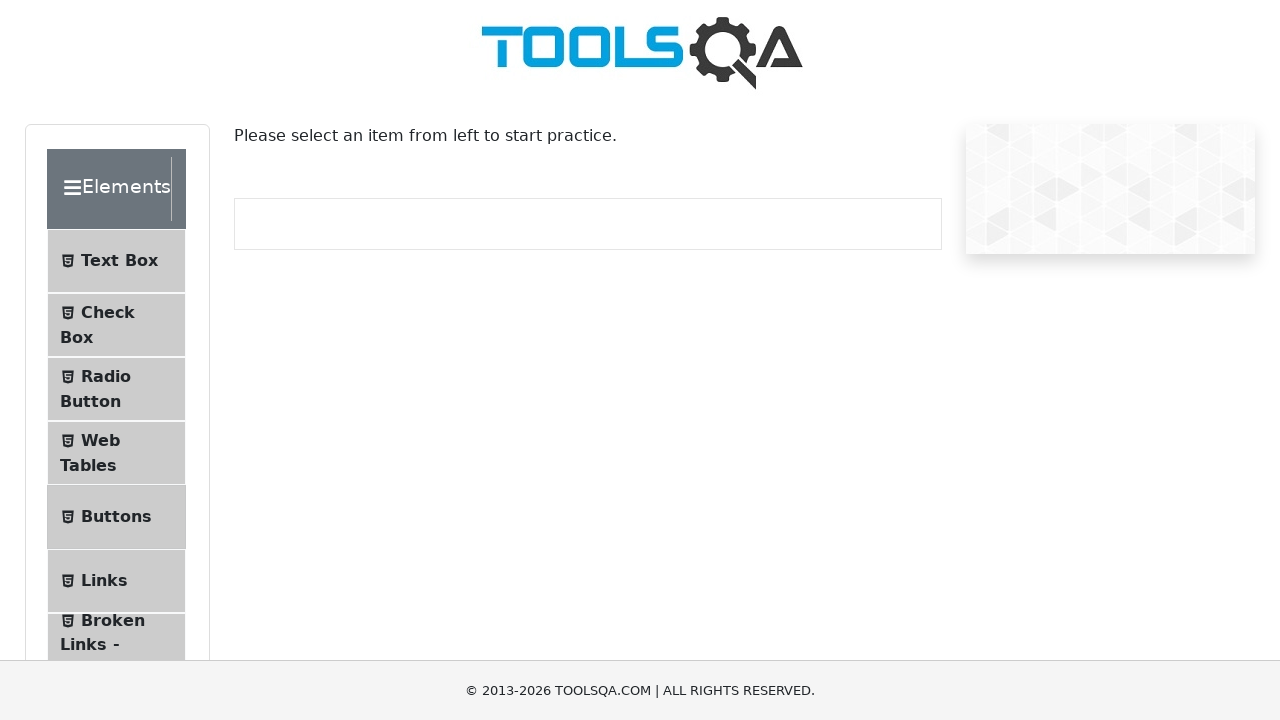

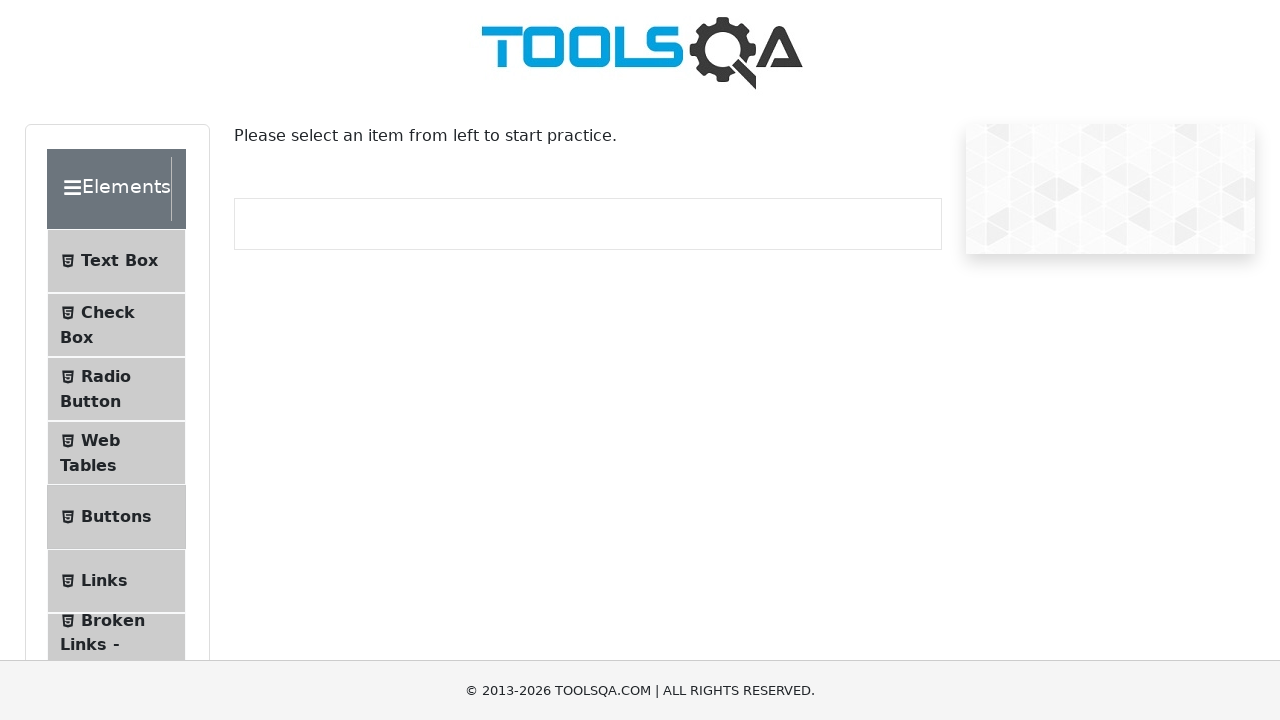